Tests form submission for male gender option by filling out all form fields including personal information, selecting France as country of birth, choosing a product, and submitting the form.

Starting URL: https://sendform.nicepage.io/?version=13efcba7-1a49-45a5-9967-c2da8ebdd189&uid=f7bd60f0-34c8-40e3-8e2c-06cc19fcb730

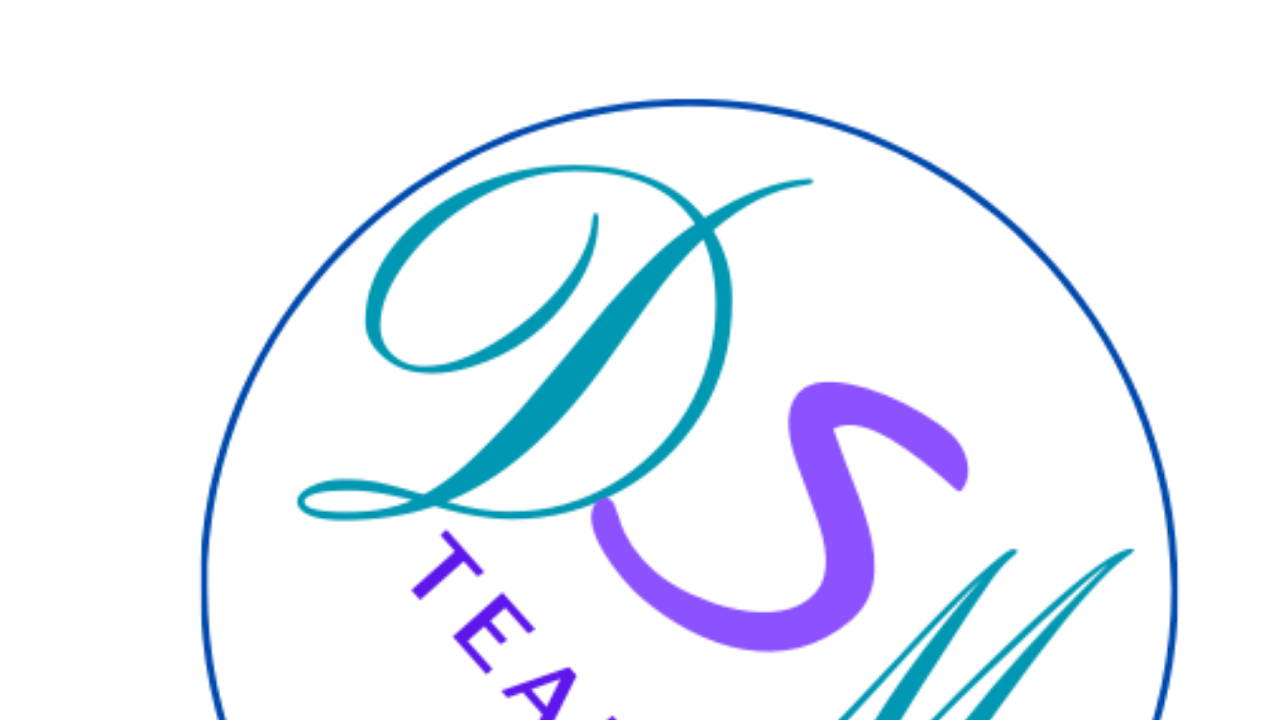

Clicked 'Homme' (Male) radio button at (410, 361) on #field-2688
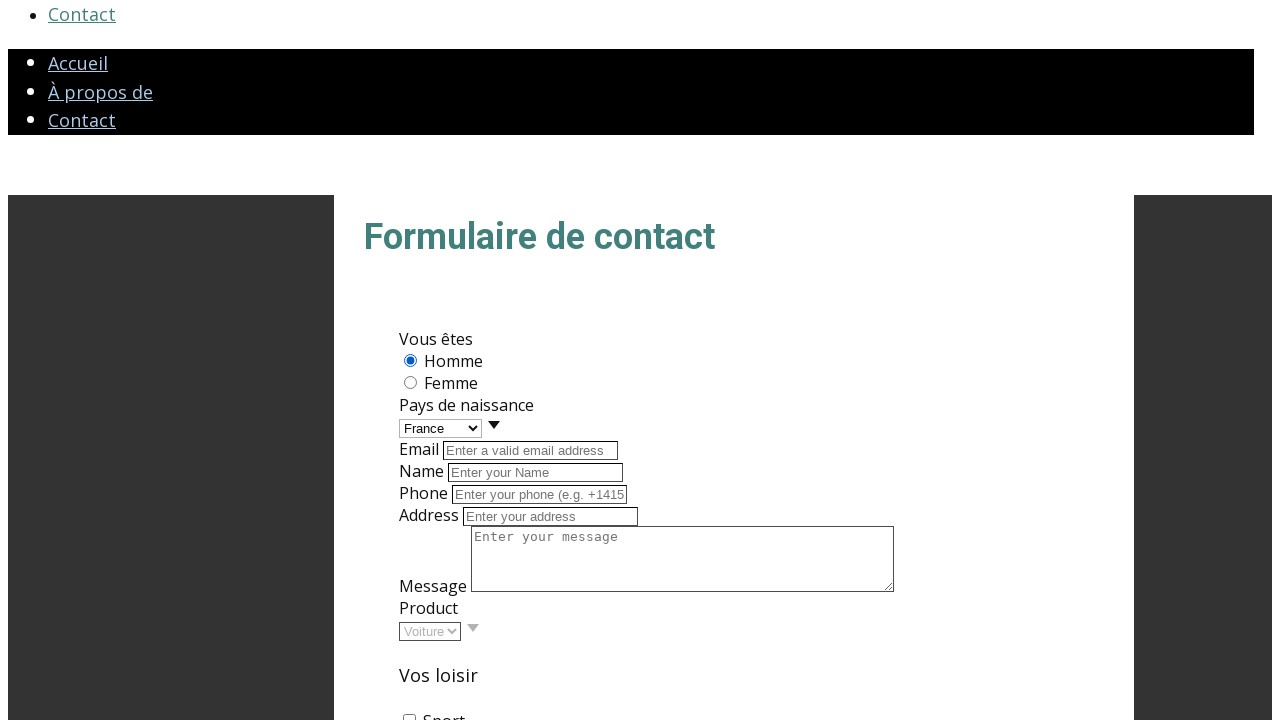

Selected France as country of birth on #select-9648
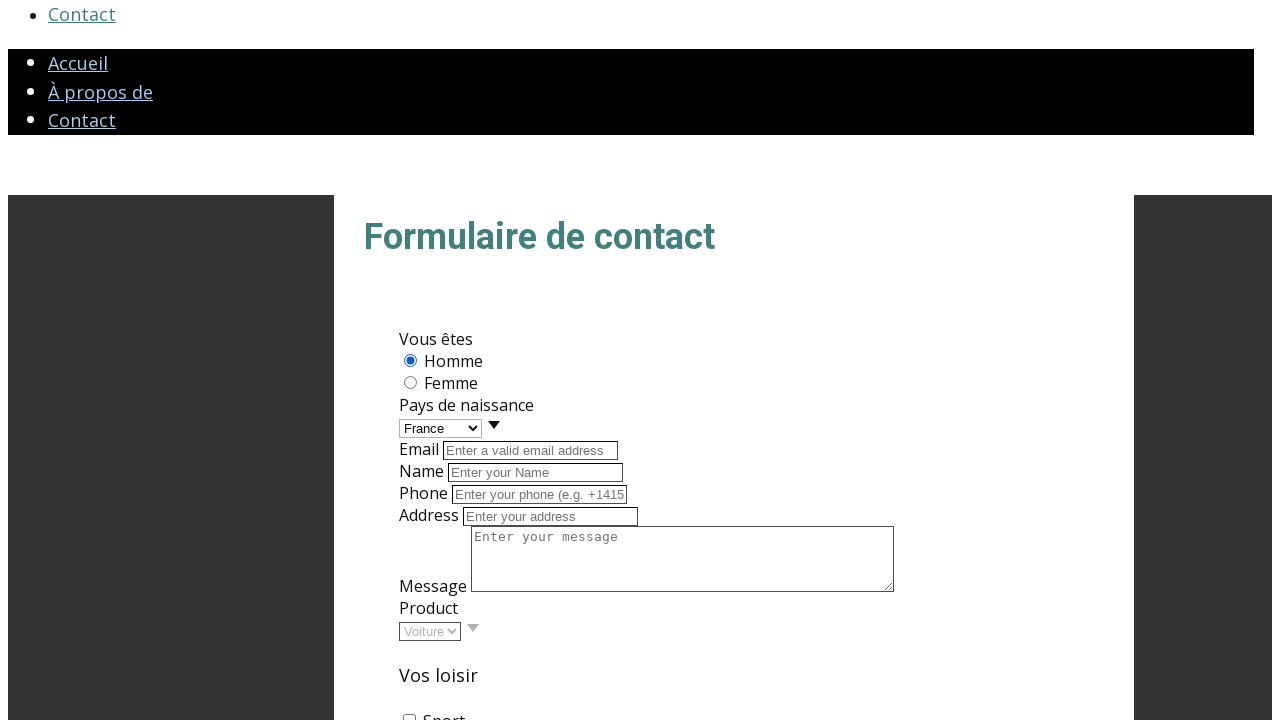

Filled email field with 'jean.martin@example.com' on #email-c6a3
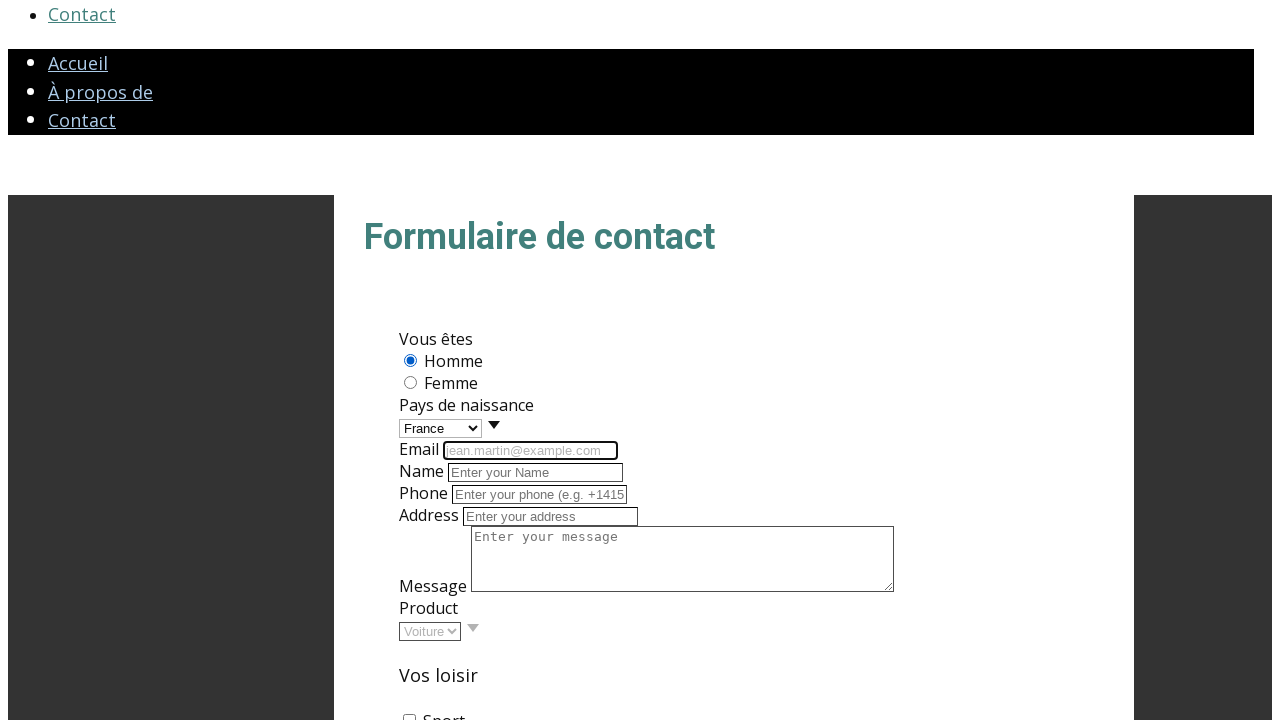

Filled name field with 'Jean Martin' on #name-c6a3
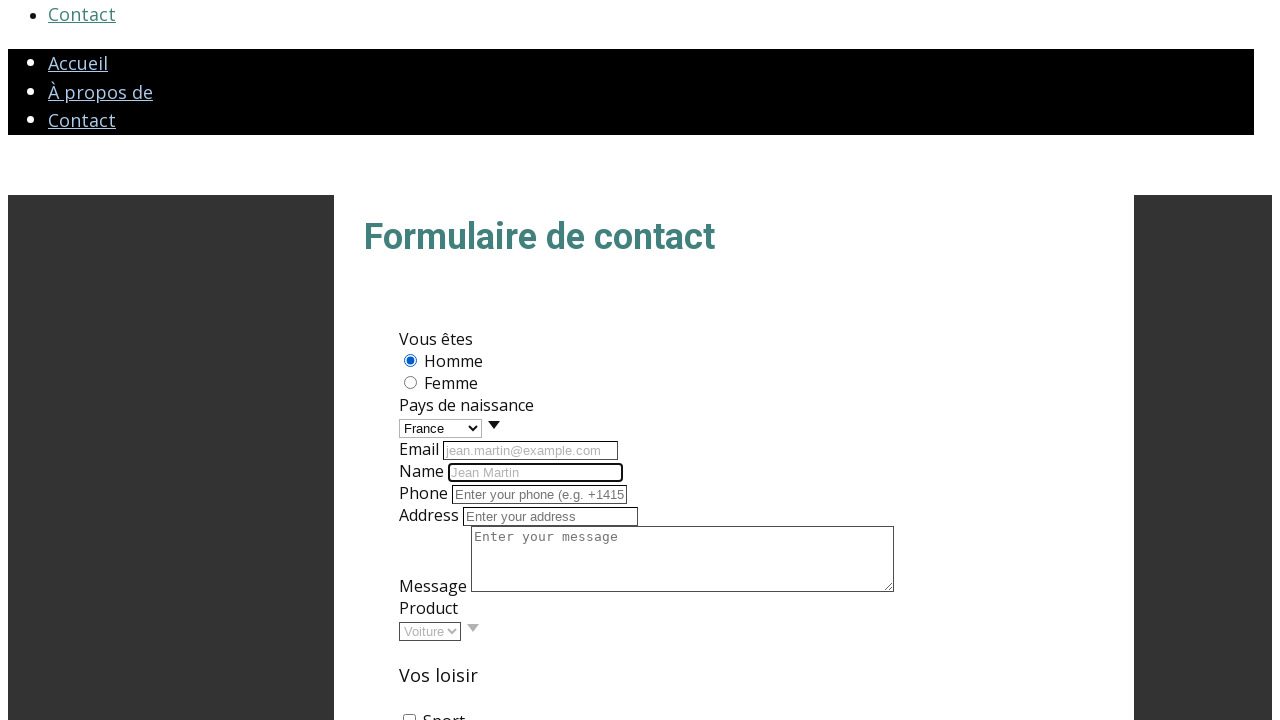

Filled phone field with '+33698765432' on #phone-84d9
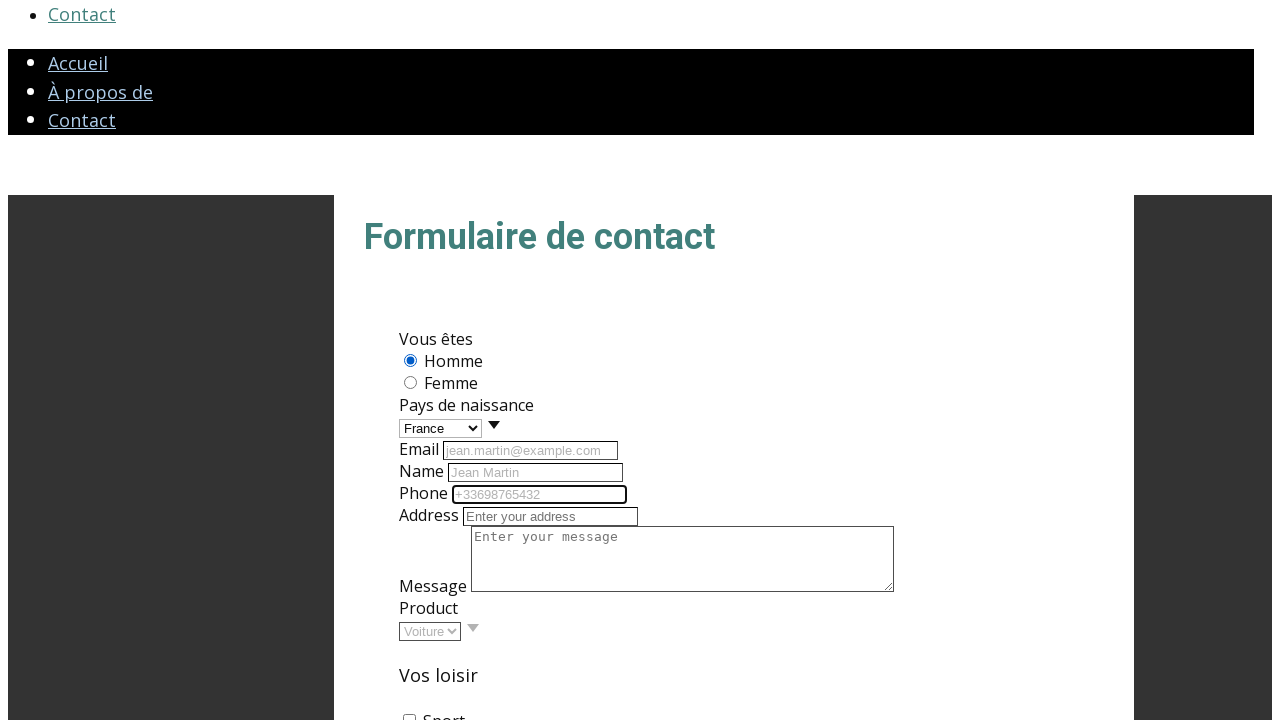

Filled address field with '12 Avenue des Champs-Élysées, Paris 75008' on #address-be2d
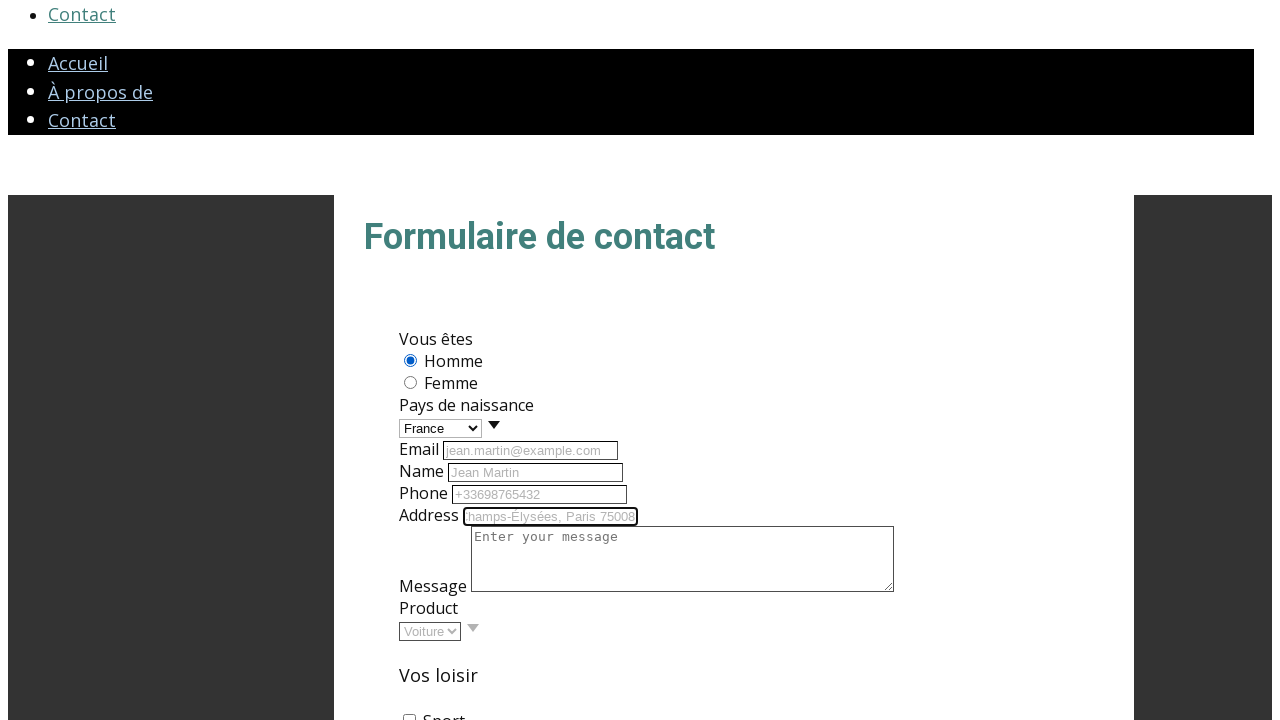

Filled message field with product inquiry message on #message-c6a3
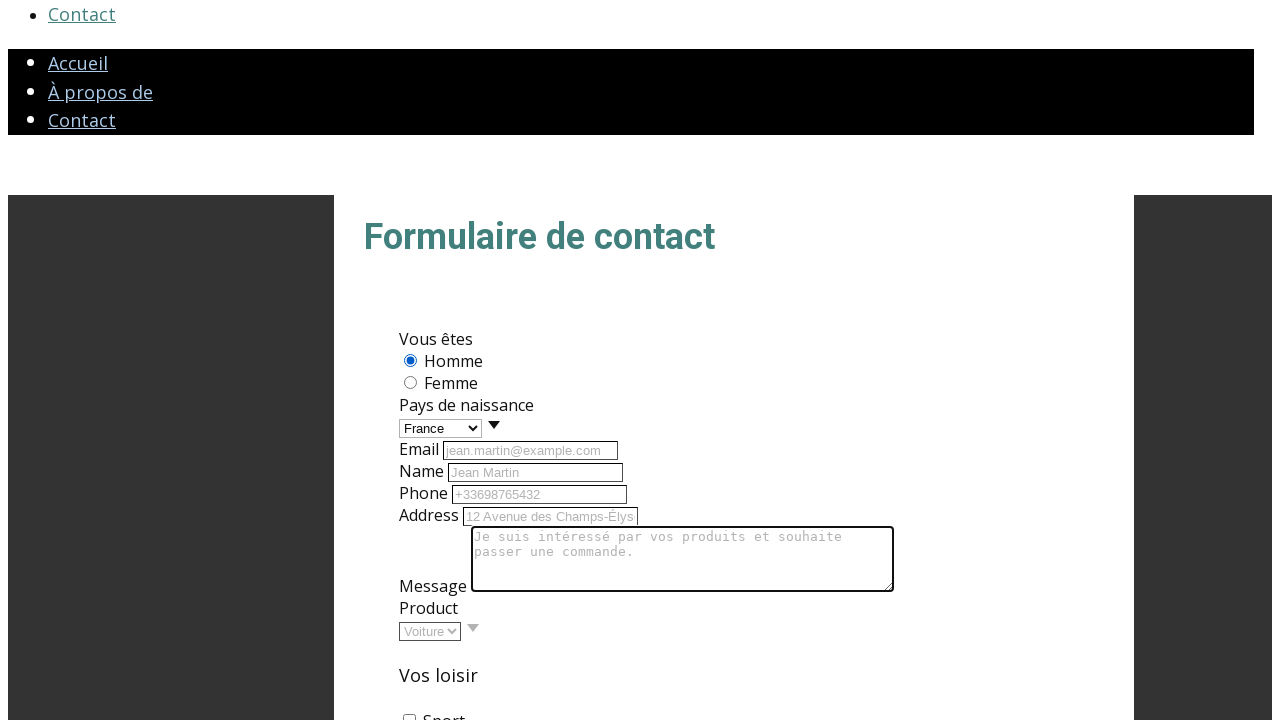

Scrolled to product selection element
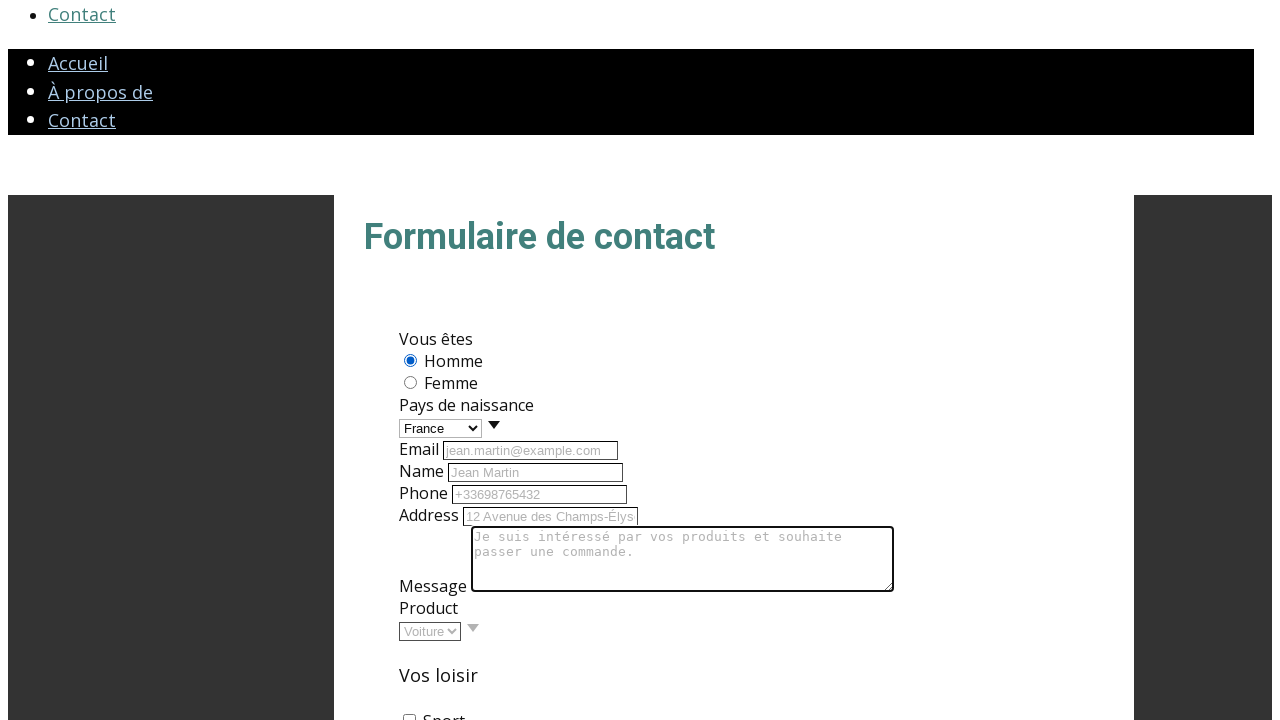

Selected product from dropdown on #select-c283
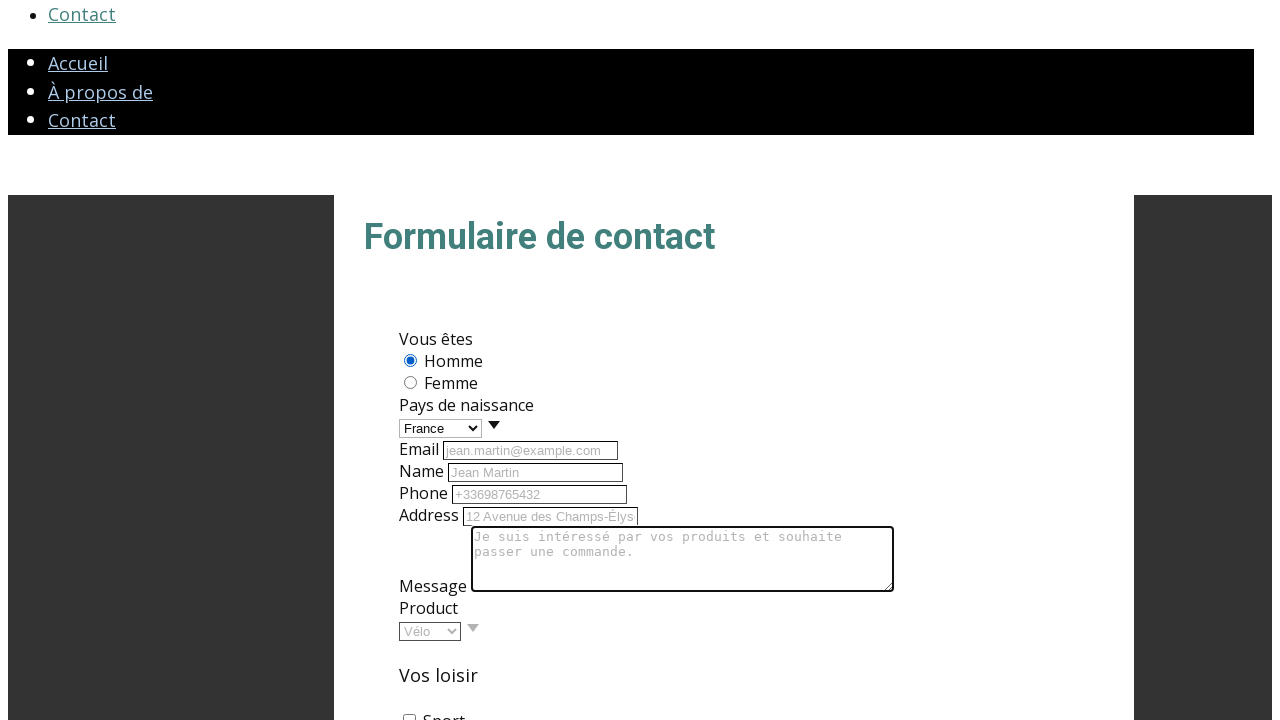

Clicked confirmation checkbox at (410, 714) on #checkbox-8214
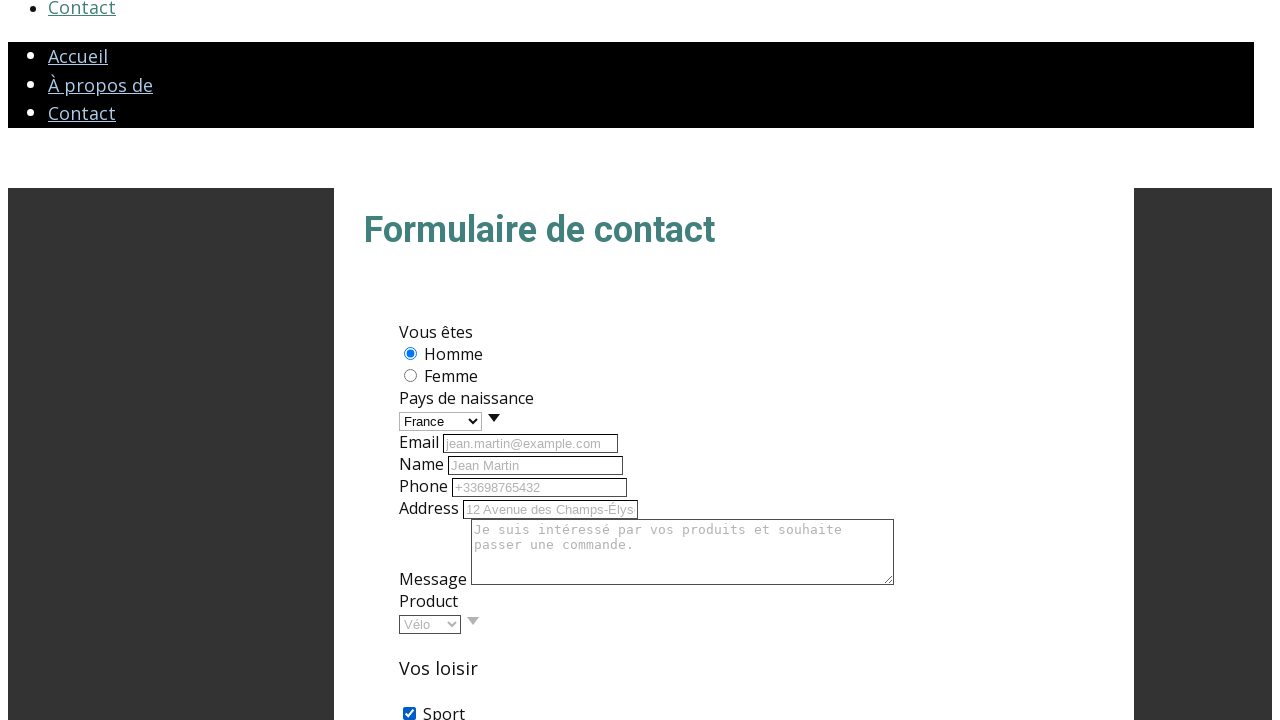

Clicked Submit button to submit form at (481, 360) on .u-border-none
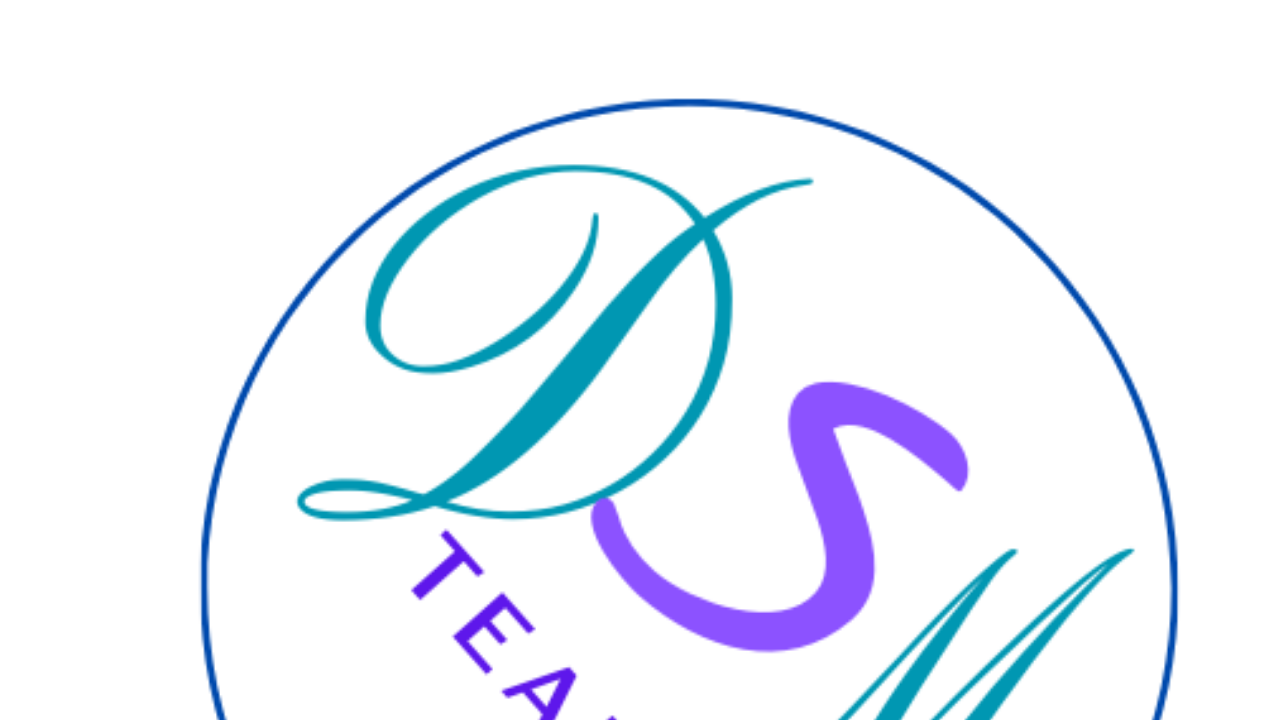

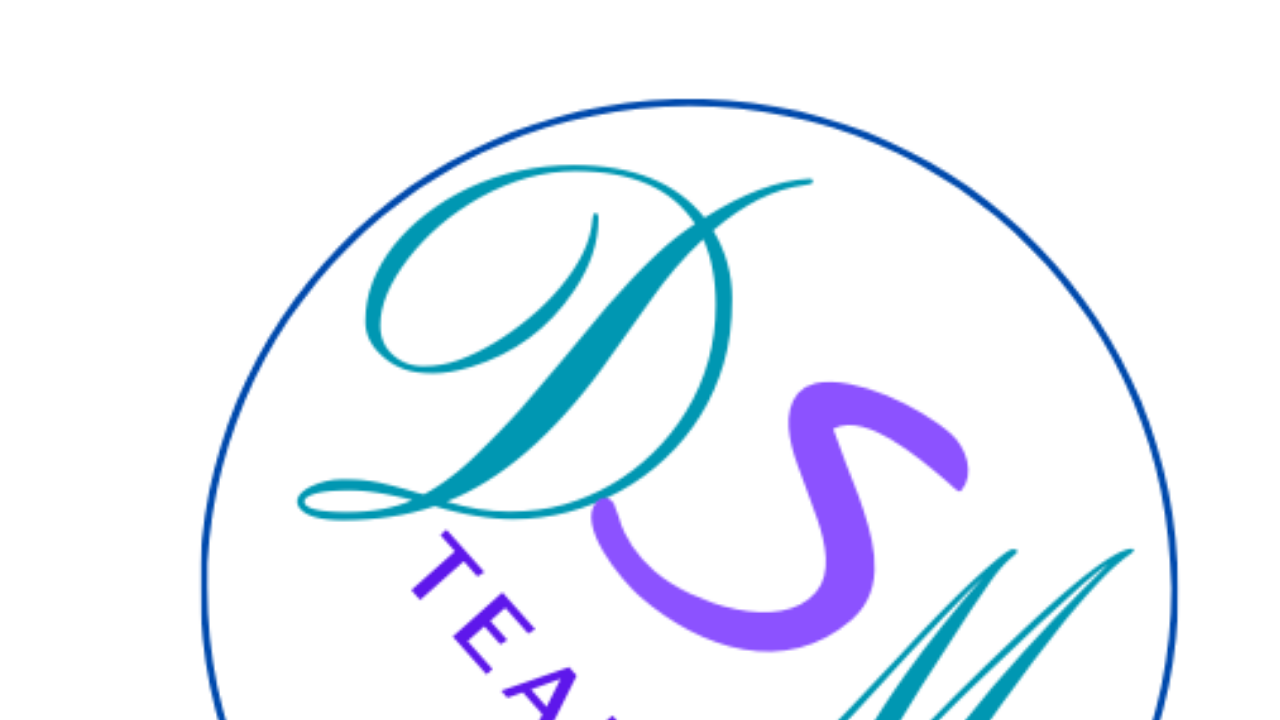